Tests unmarking a completed todo item by unchecking its checkbox

Starting URL: https://demo.playwright.dev/todomvc

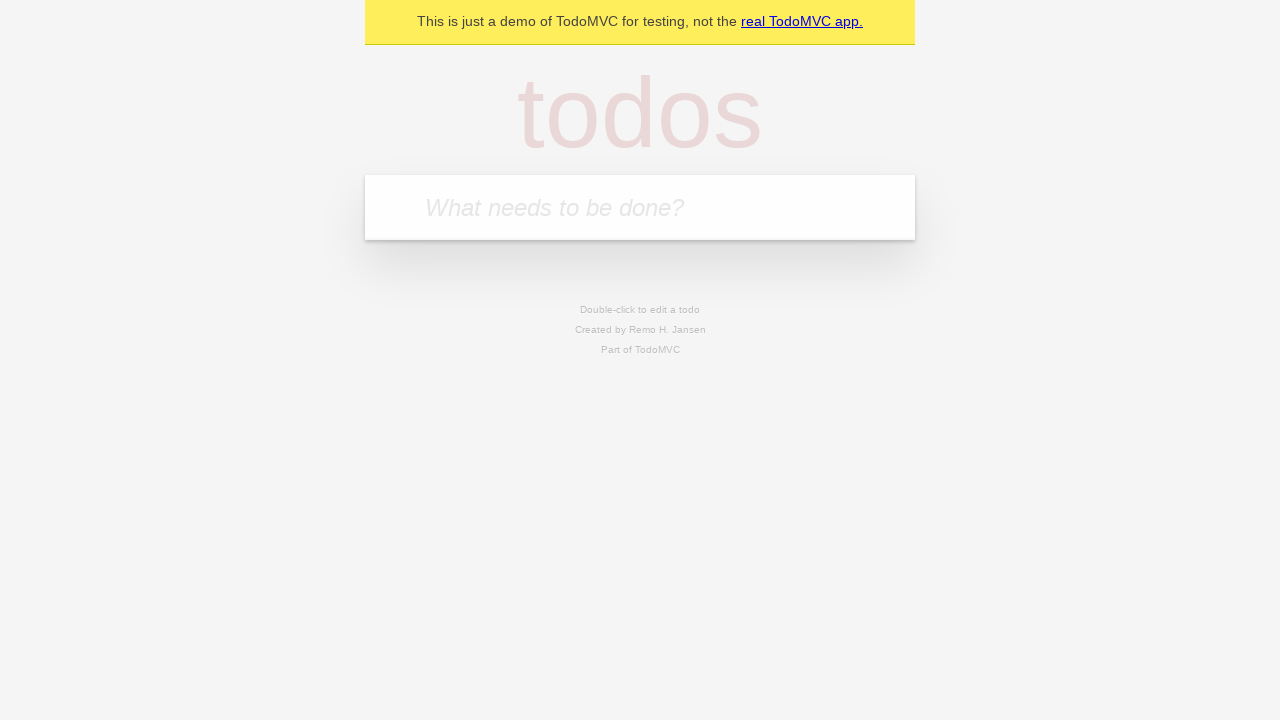

Filled todo input with 'buy some cheese' on internal:attr=[placeholder="What needs to be done?"i]
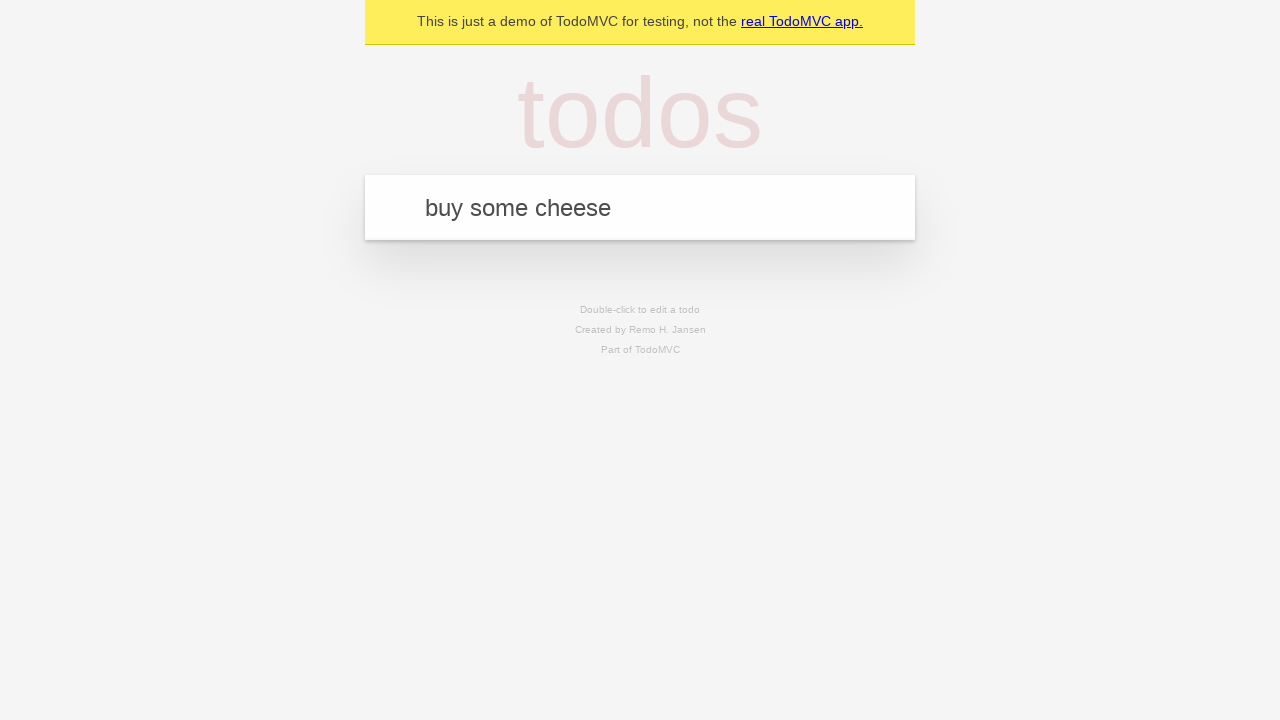

Pressed Enter to add first todo item on internal:attr=[placeholder="What needs to be done?"i]
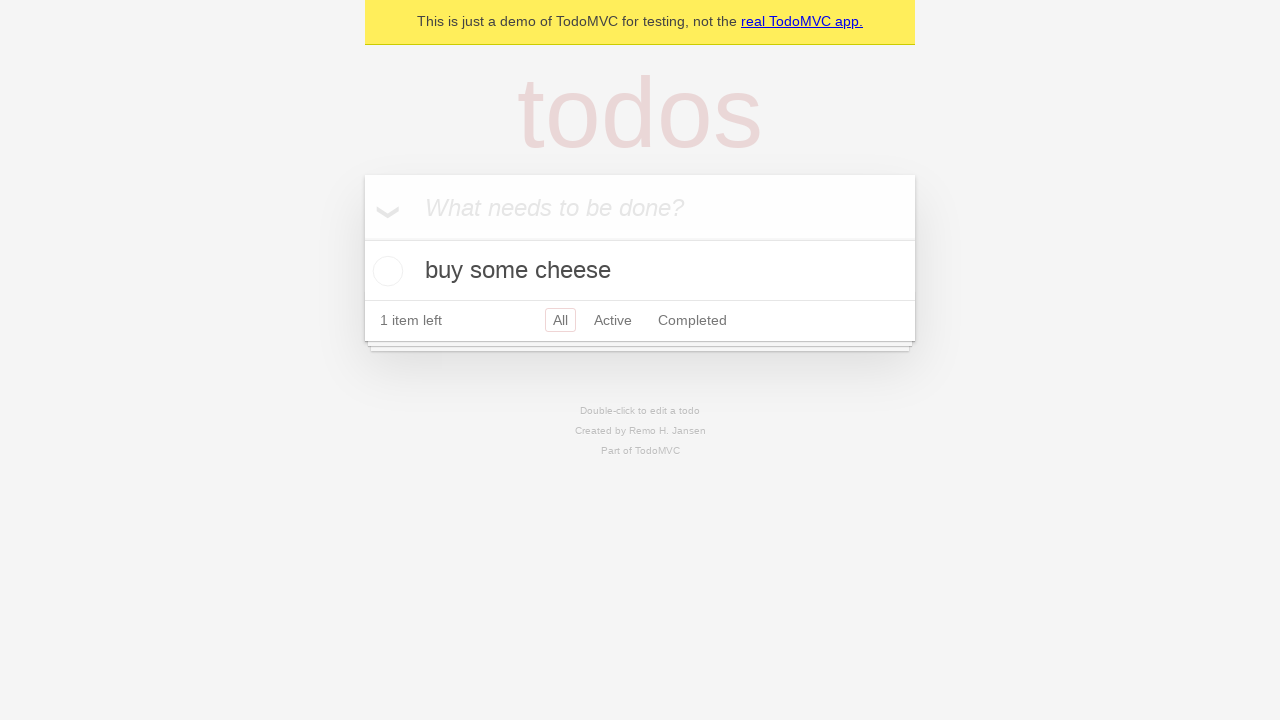

Filled todo input with 'feed the cat' on internal:attr=[placeholder="What needs to be done?"i]
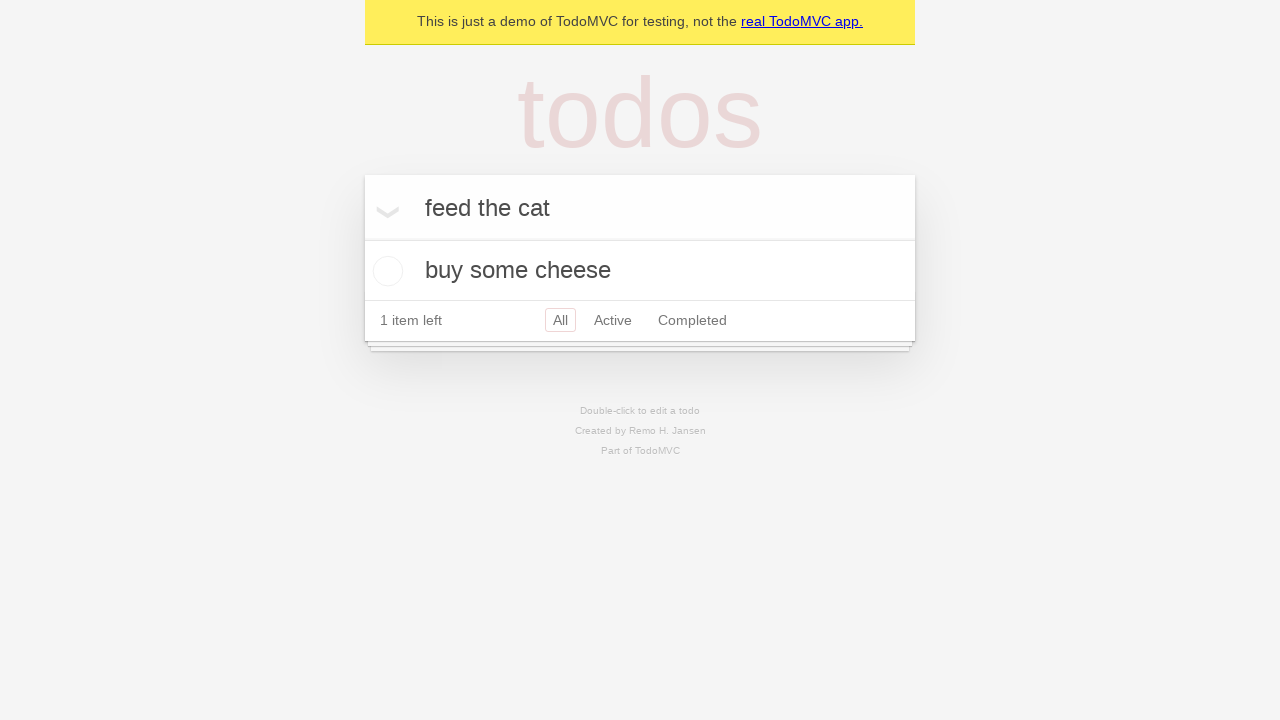

Pressed Enter to add second todo item on internal:attr=[placeholder="What needs to be done?"i]
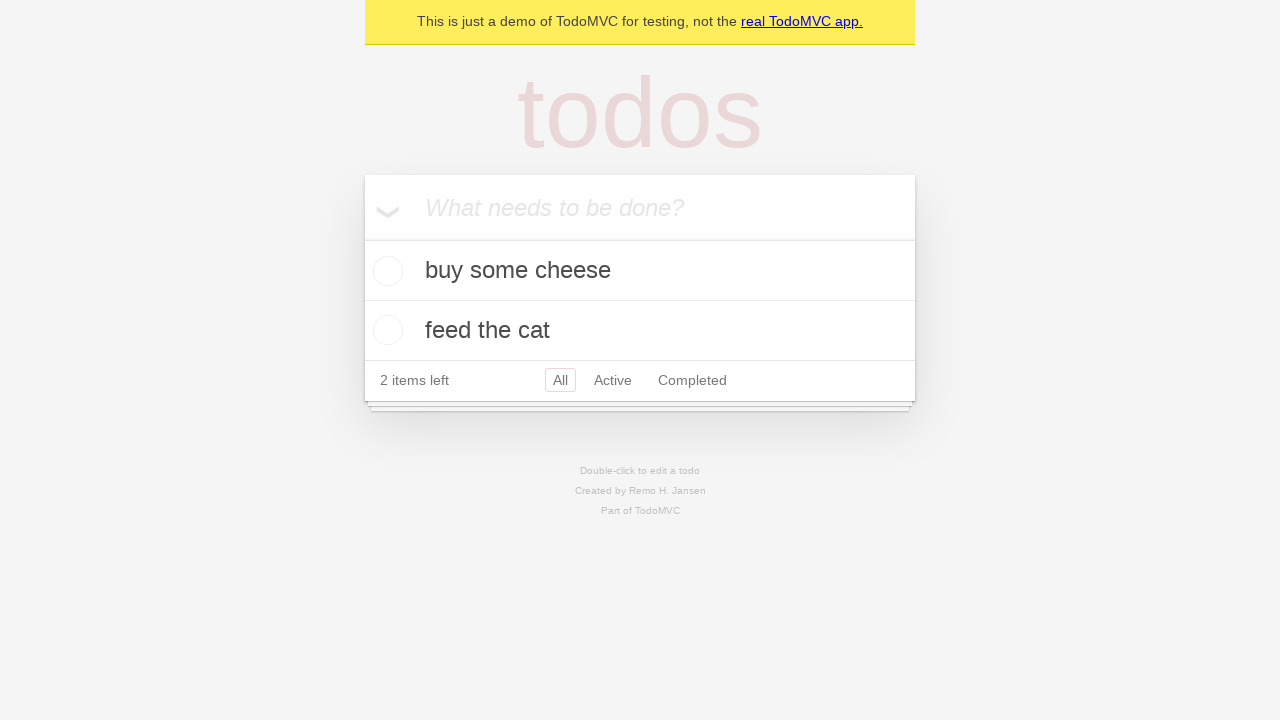

Checked checkbox on first todo item to mark as complete at (385, 271) on internal:testid=[data-testid="todo-item"s] >> nth=0 >> internal:role=checkbox
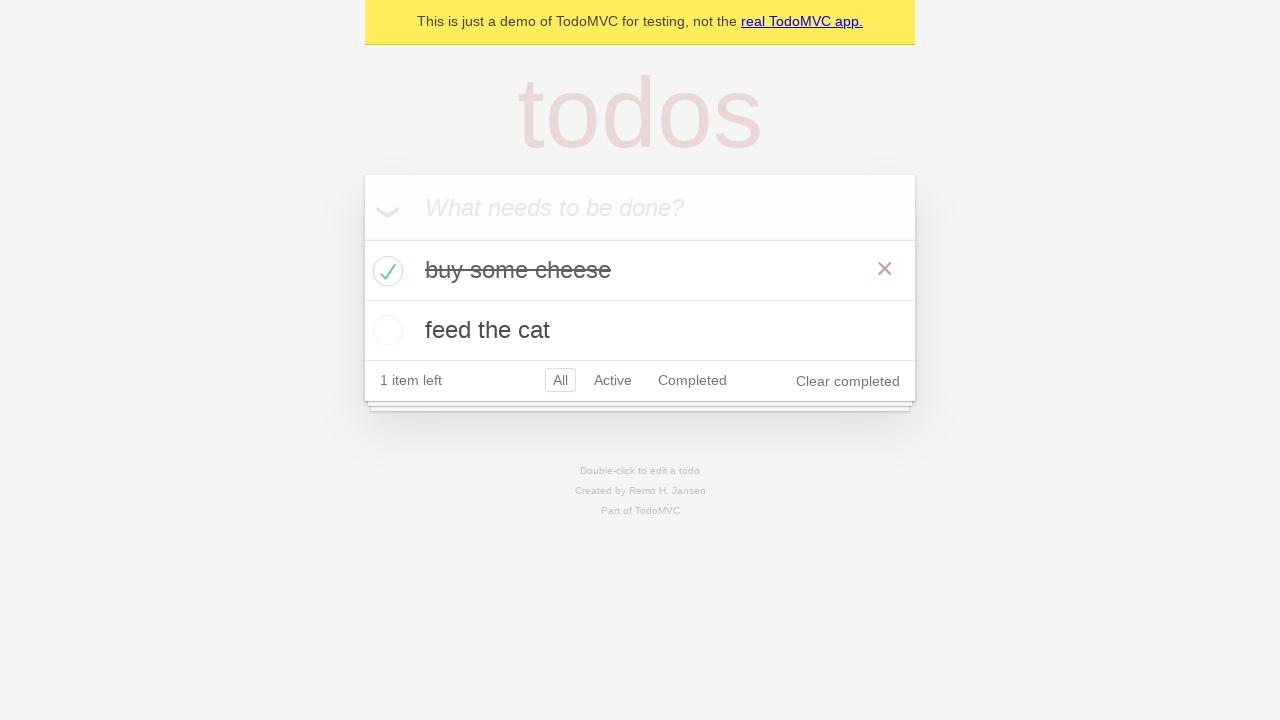

Unchecked checkbox on first todo item to un-mark as complete at (385, 271) on internal:testid=[data-testid="todo-item"s] >> nth=0 >> internal:role=checkbox
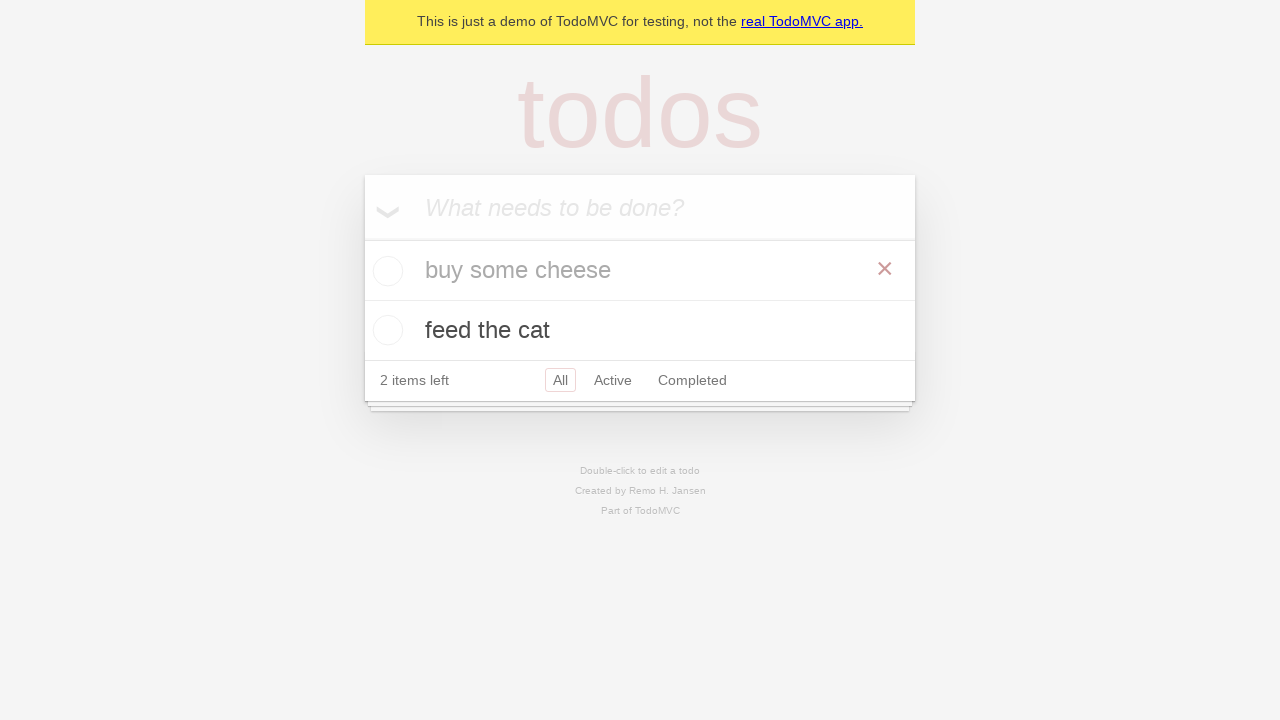

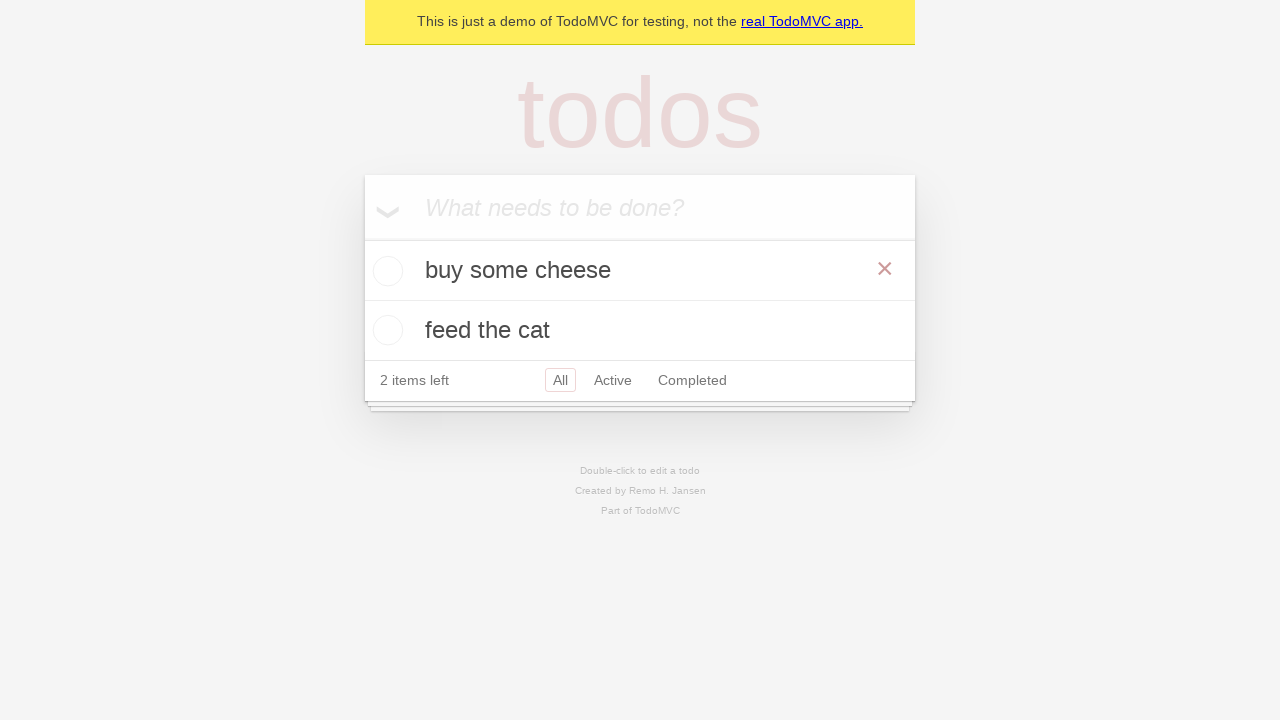